Tests navigation to the contact page by clicking the contact link and verifying the URL changes correctly

Starting URL: https://itbootcamp.rs/

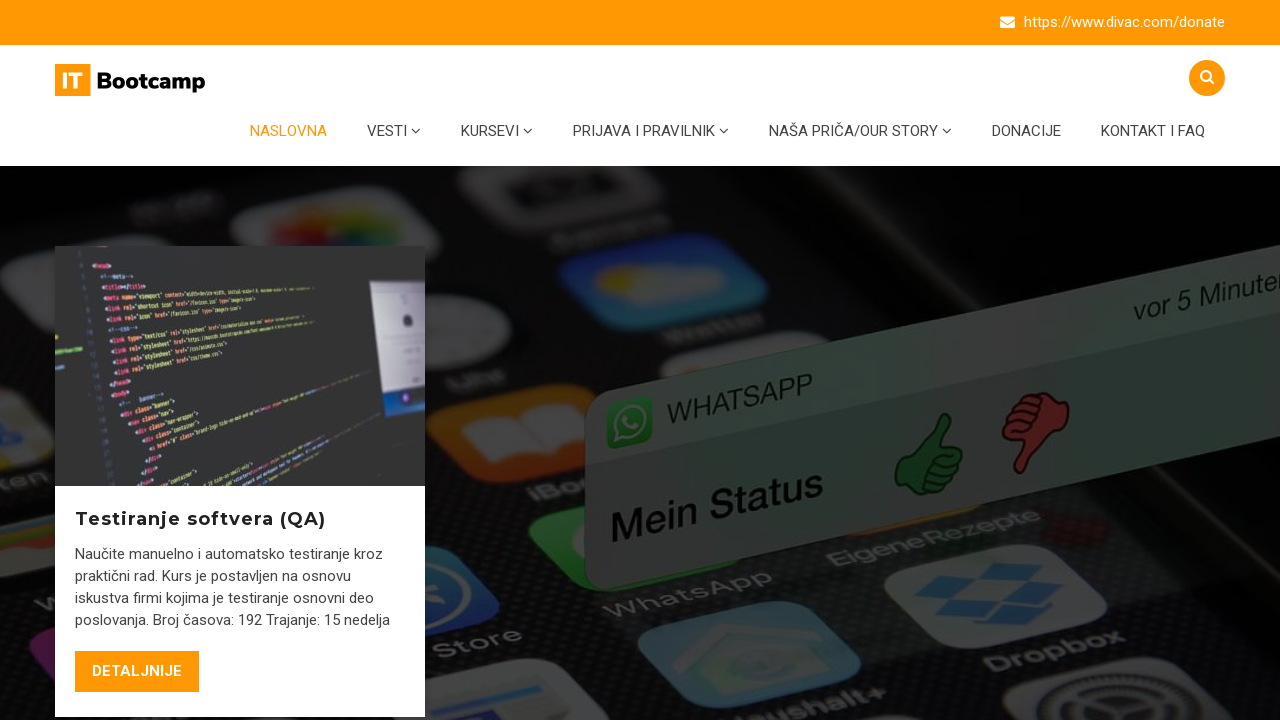

Clicked contact link in navigation menu at (1153, 131) on xpath=//*[@id="menu-item-4141"]/a
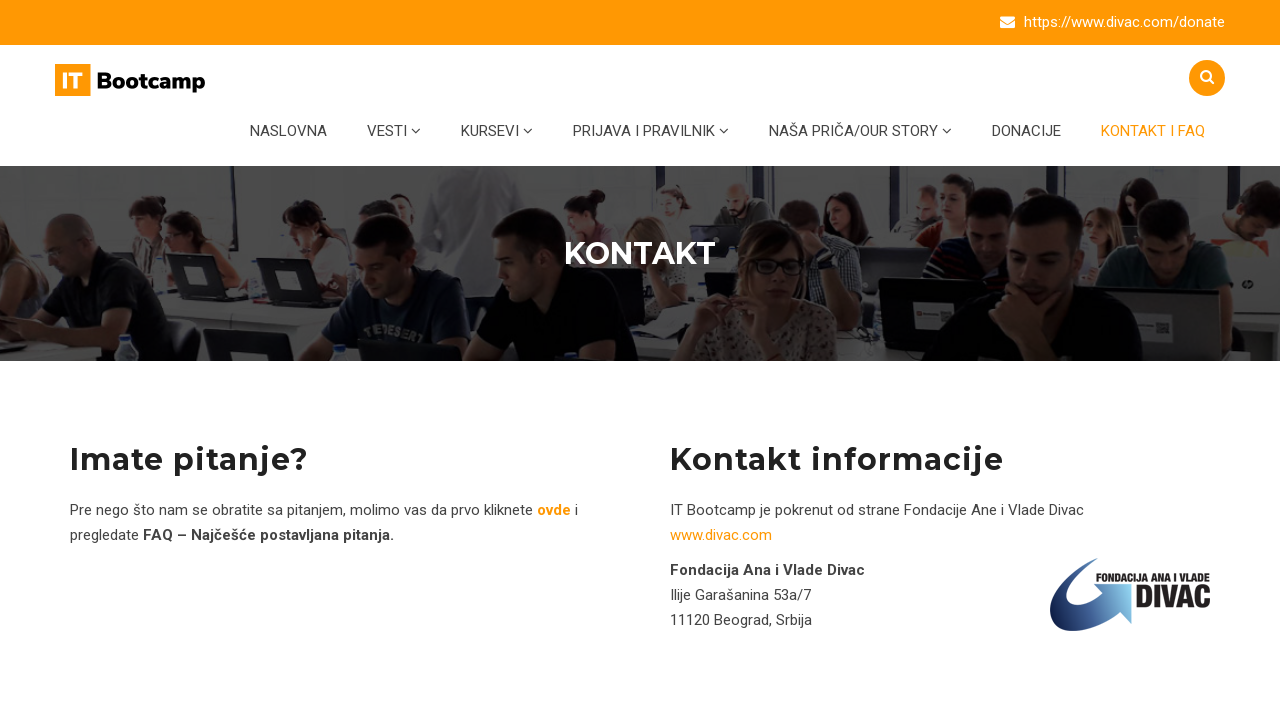

Verified URL changed to contact page (https://itbootcamp.rs/kontakt/)
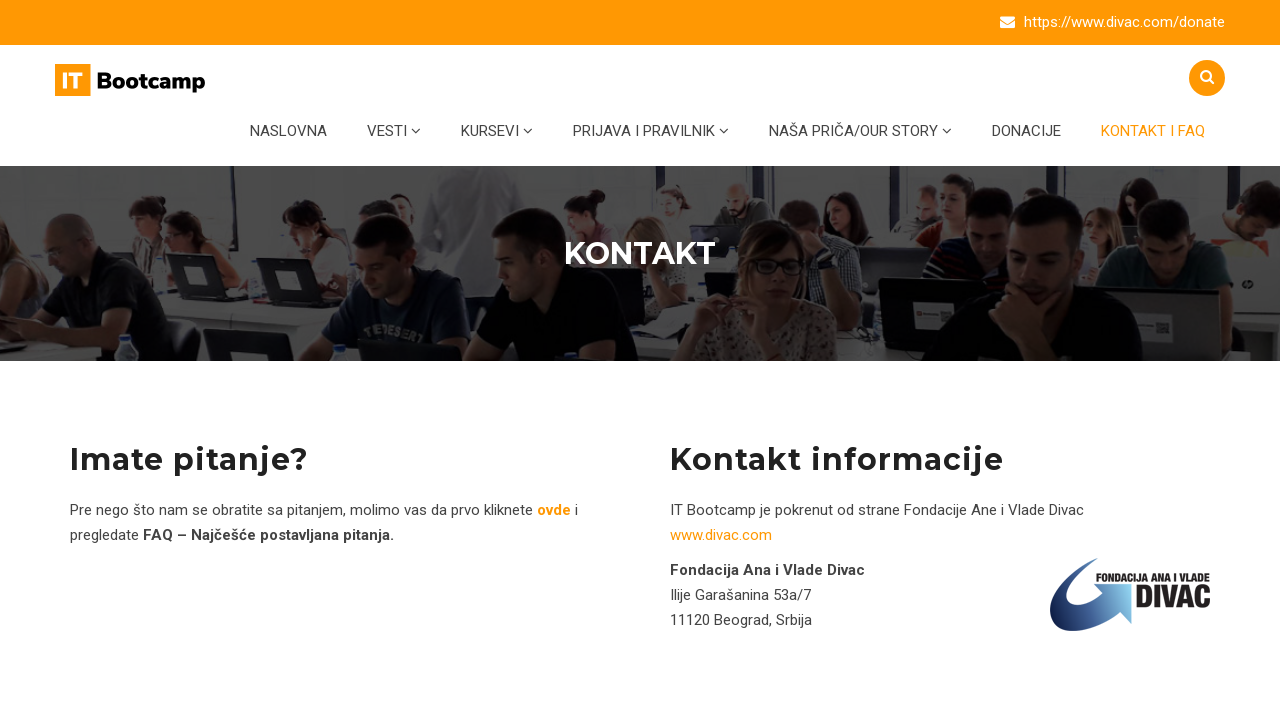

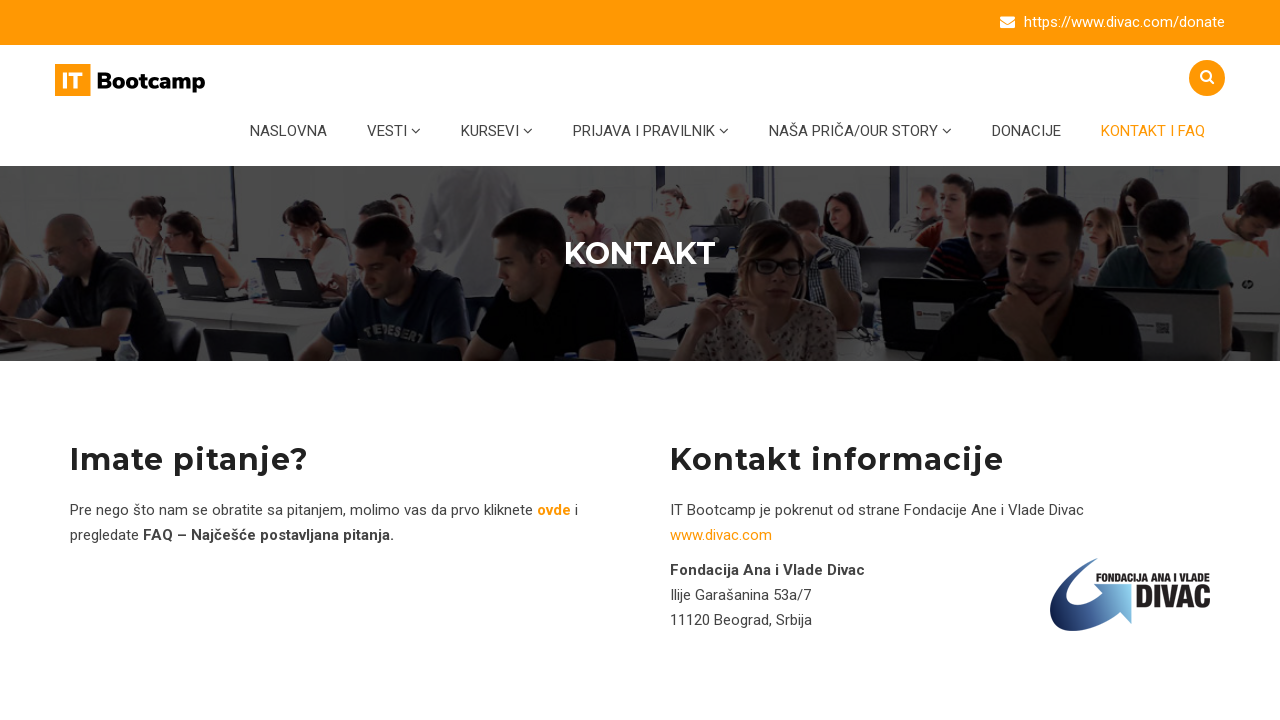